Tests the Unauthorized API link and verifies the response shows 401 status code

Starting URL: https://demoqa.com/links

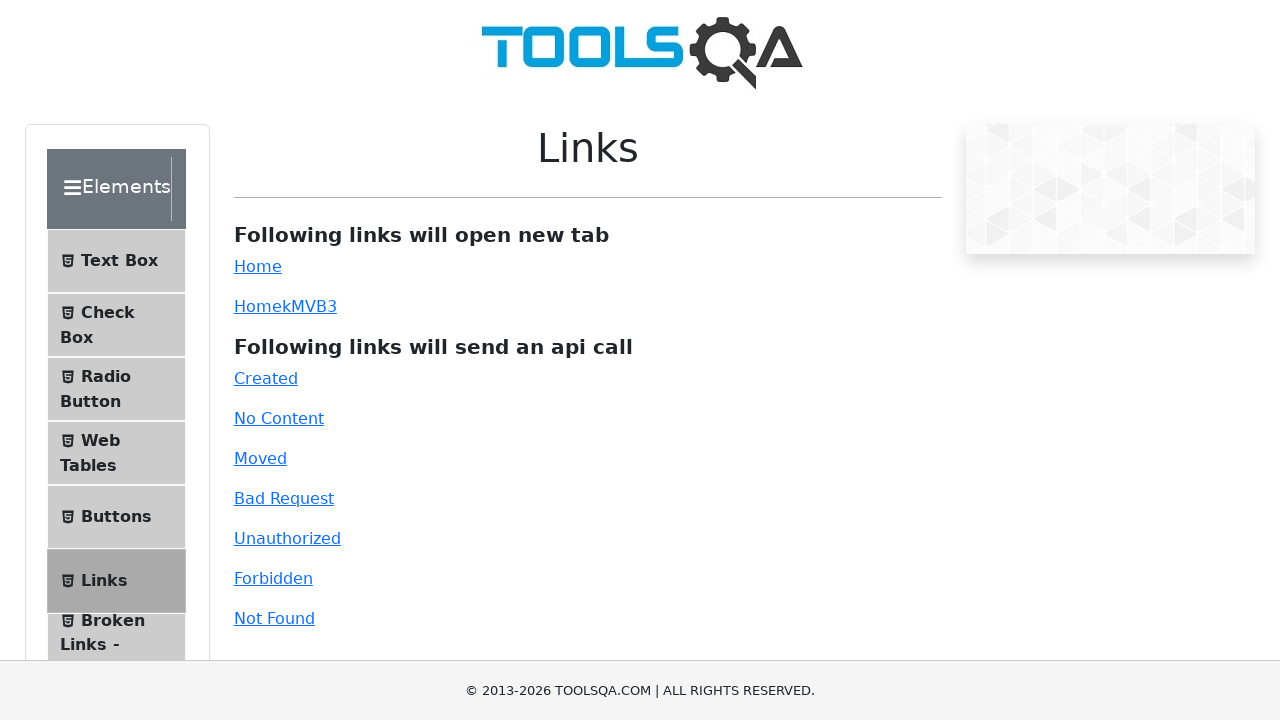

Clicked the Unauthorized API link at (287, 538) on #unauthorized
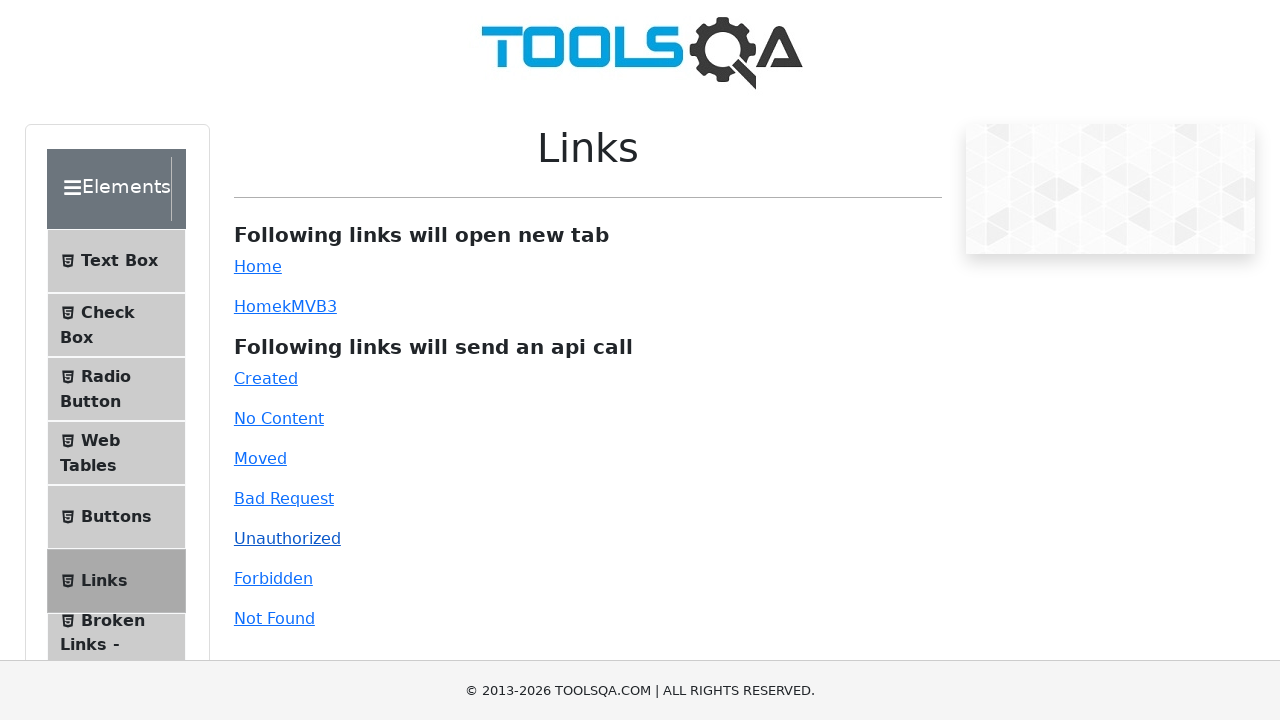

Response message appeared showing 401 status code
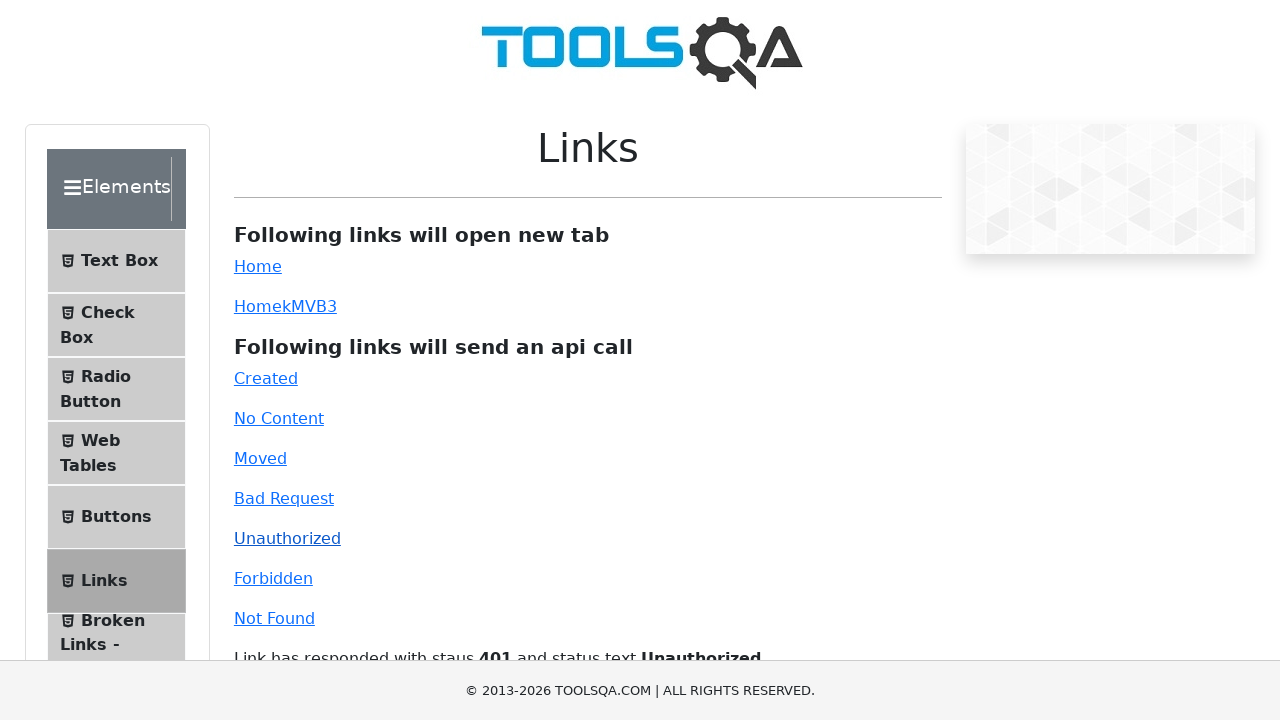

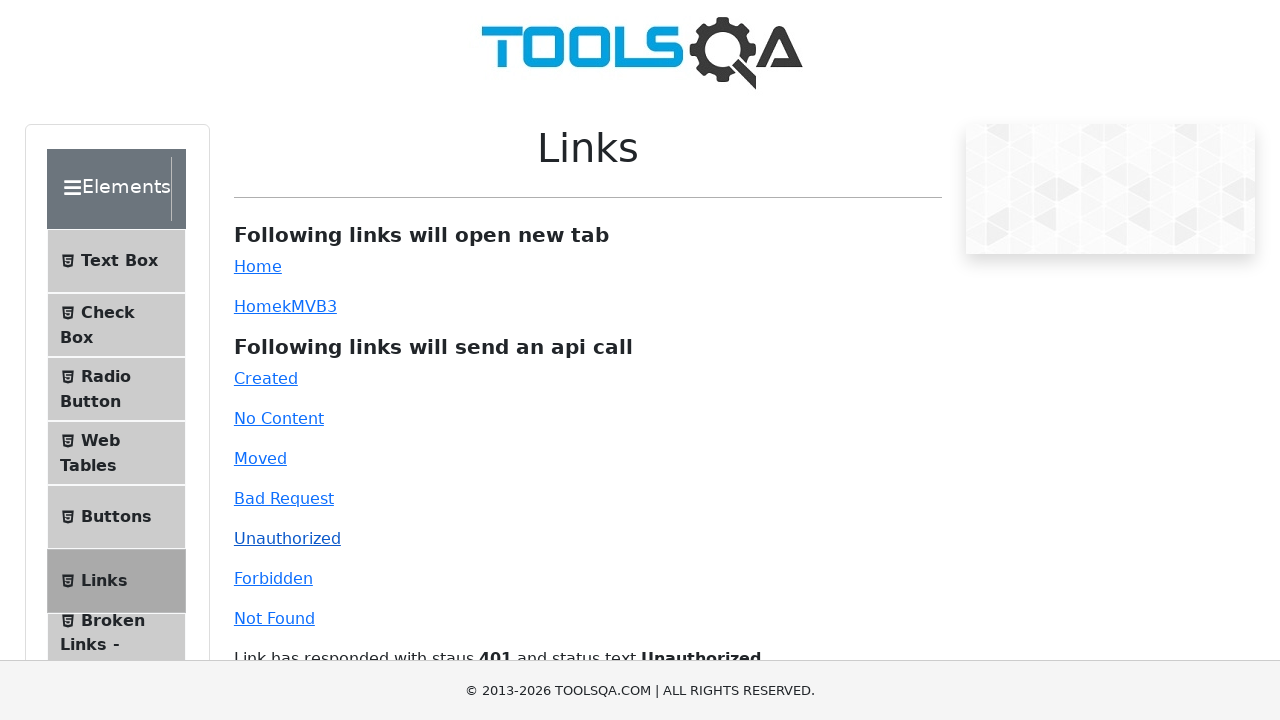